Tests browser navigation methods by navigating to Selenium's website, then performing back, forward, and refresh operations to verify navigation functionality.

Starting URL: https://www.selenium.dev/

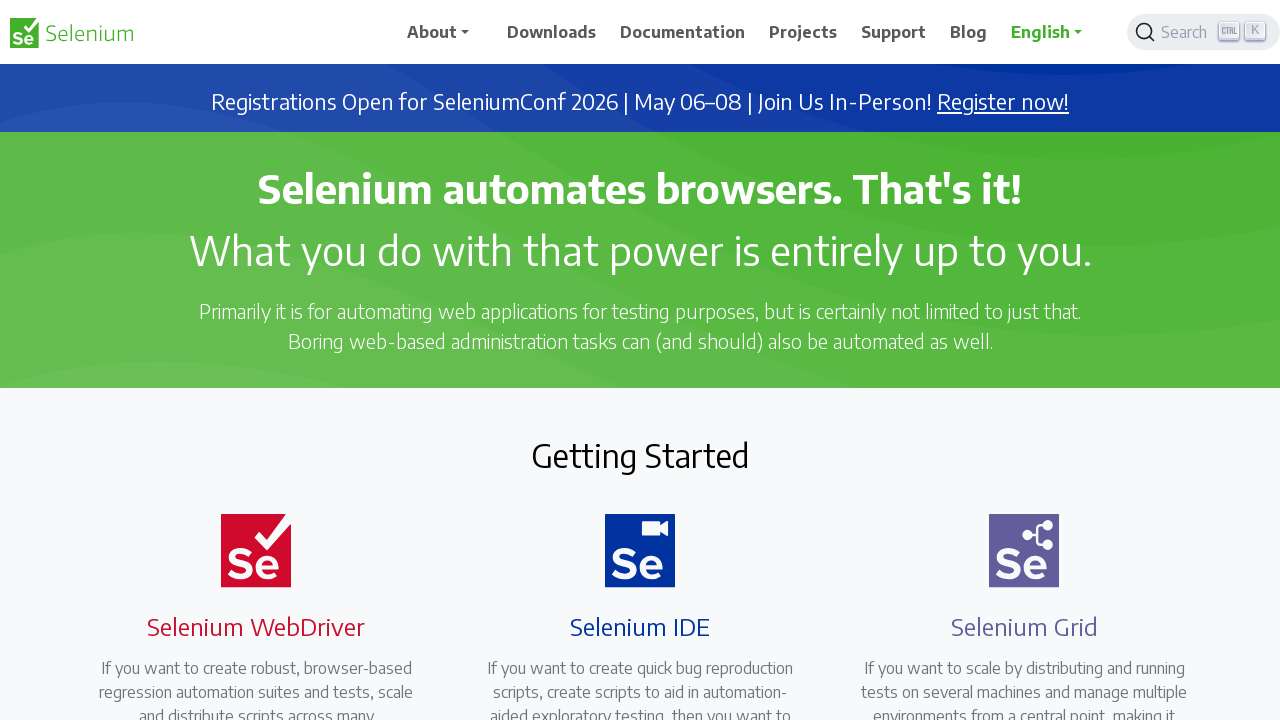

Set viewport size to 1920x1080
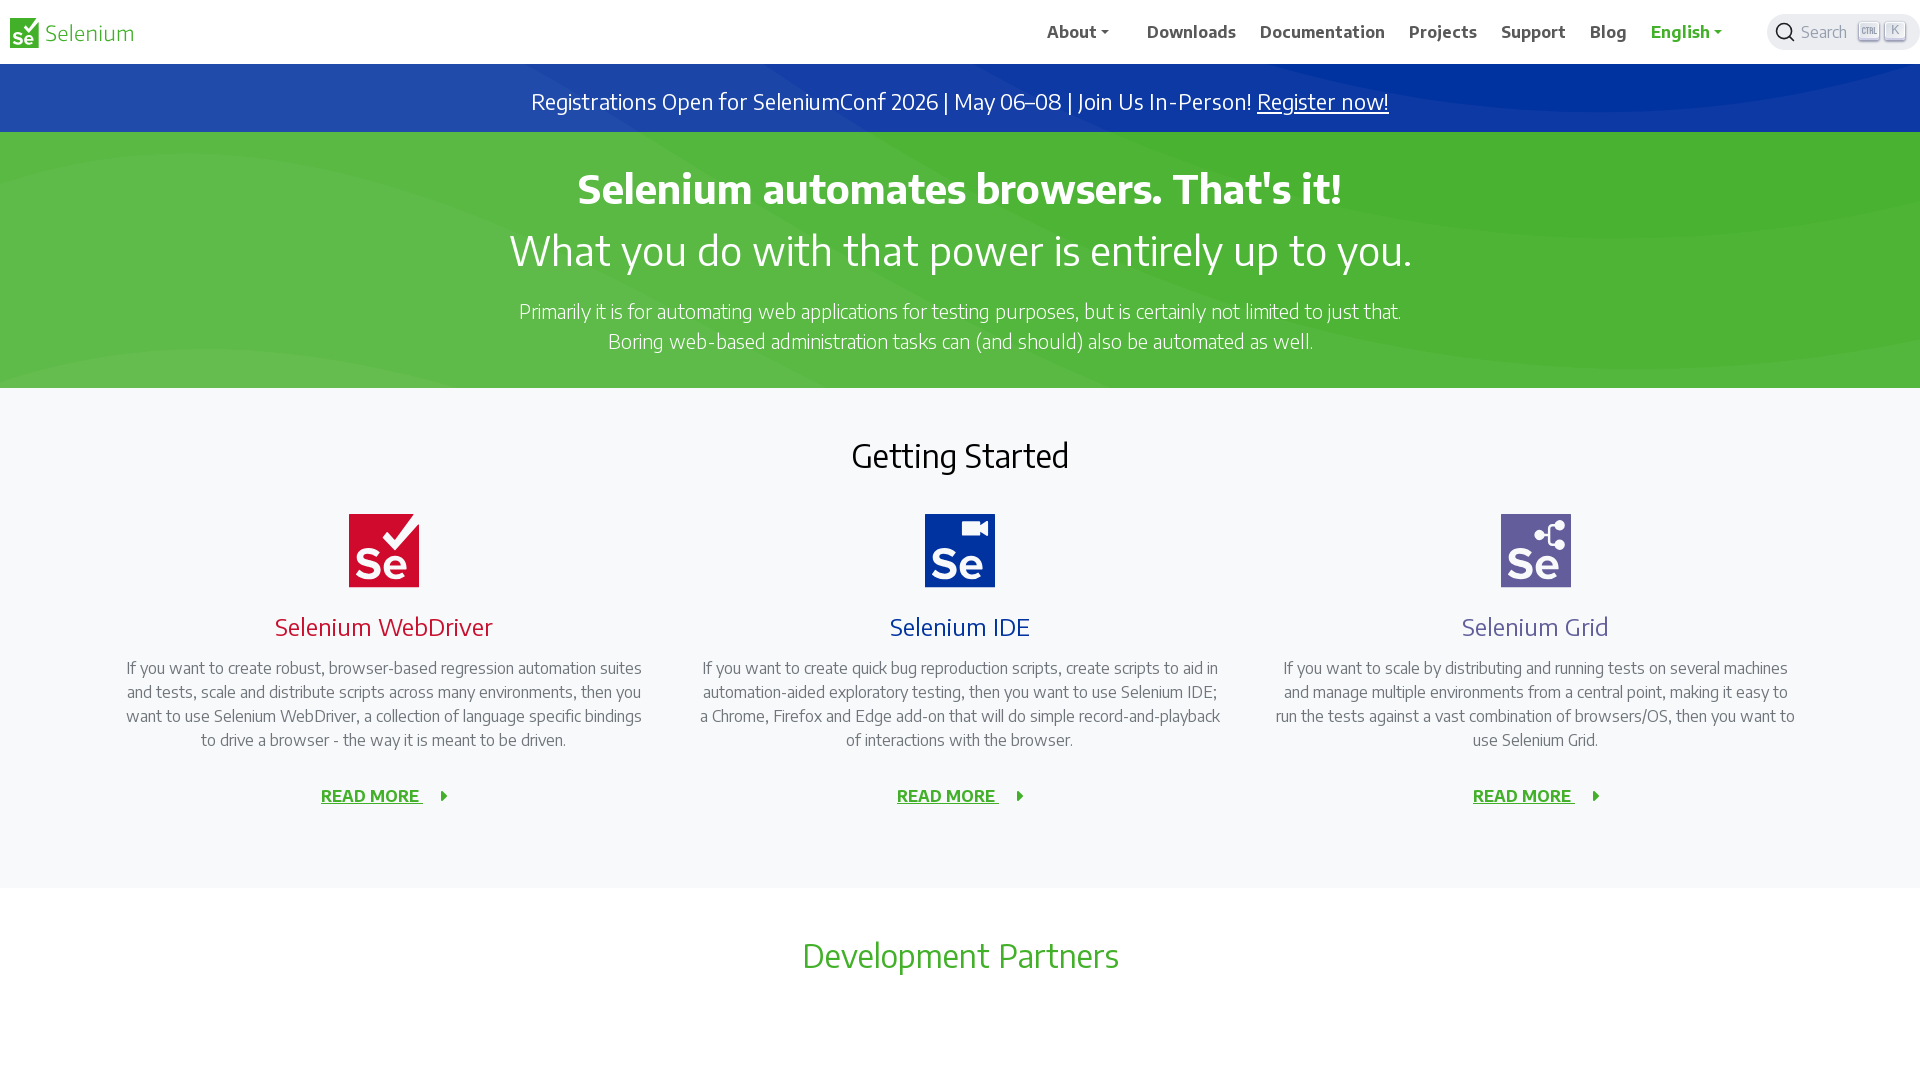

Navigated backward in browser history
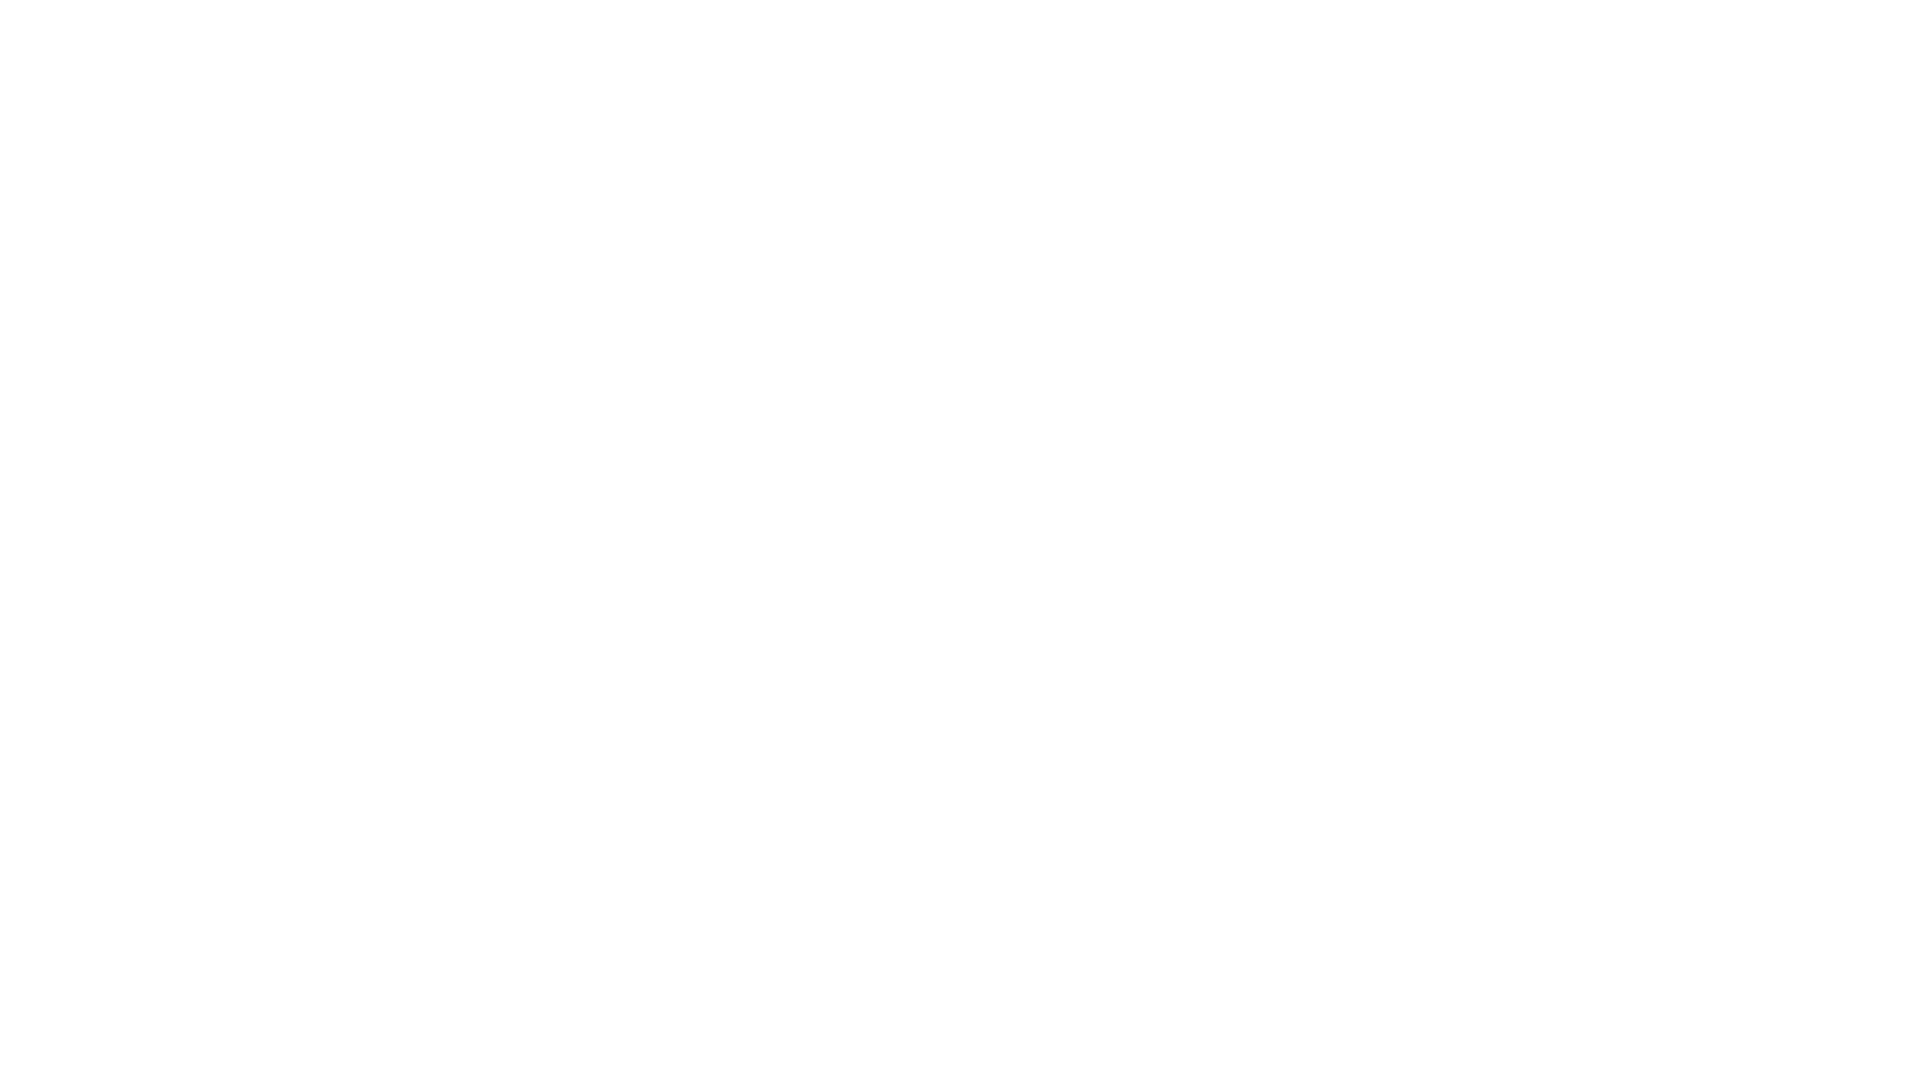

Navigated forward in browser history to return to Selenium website
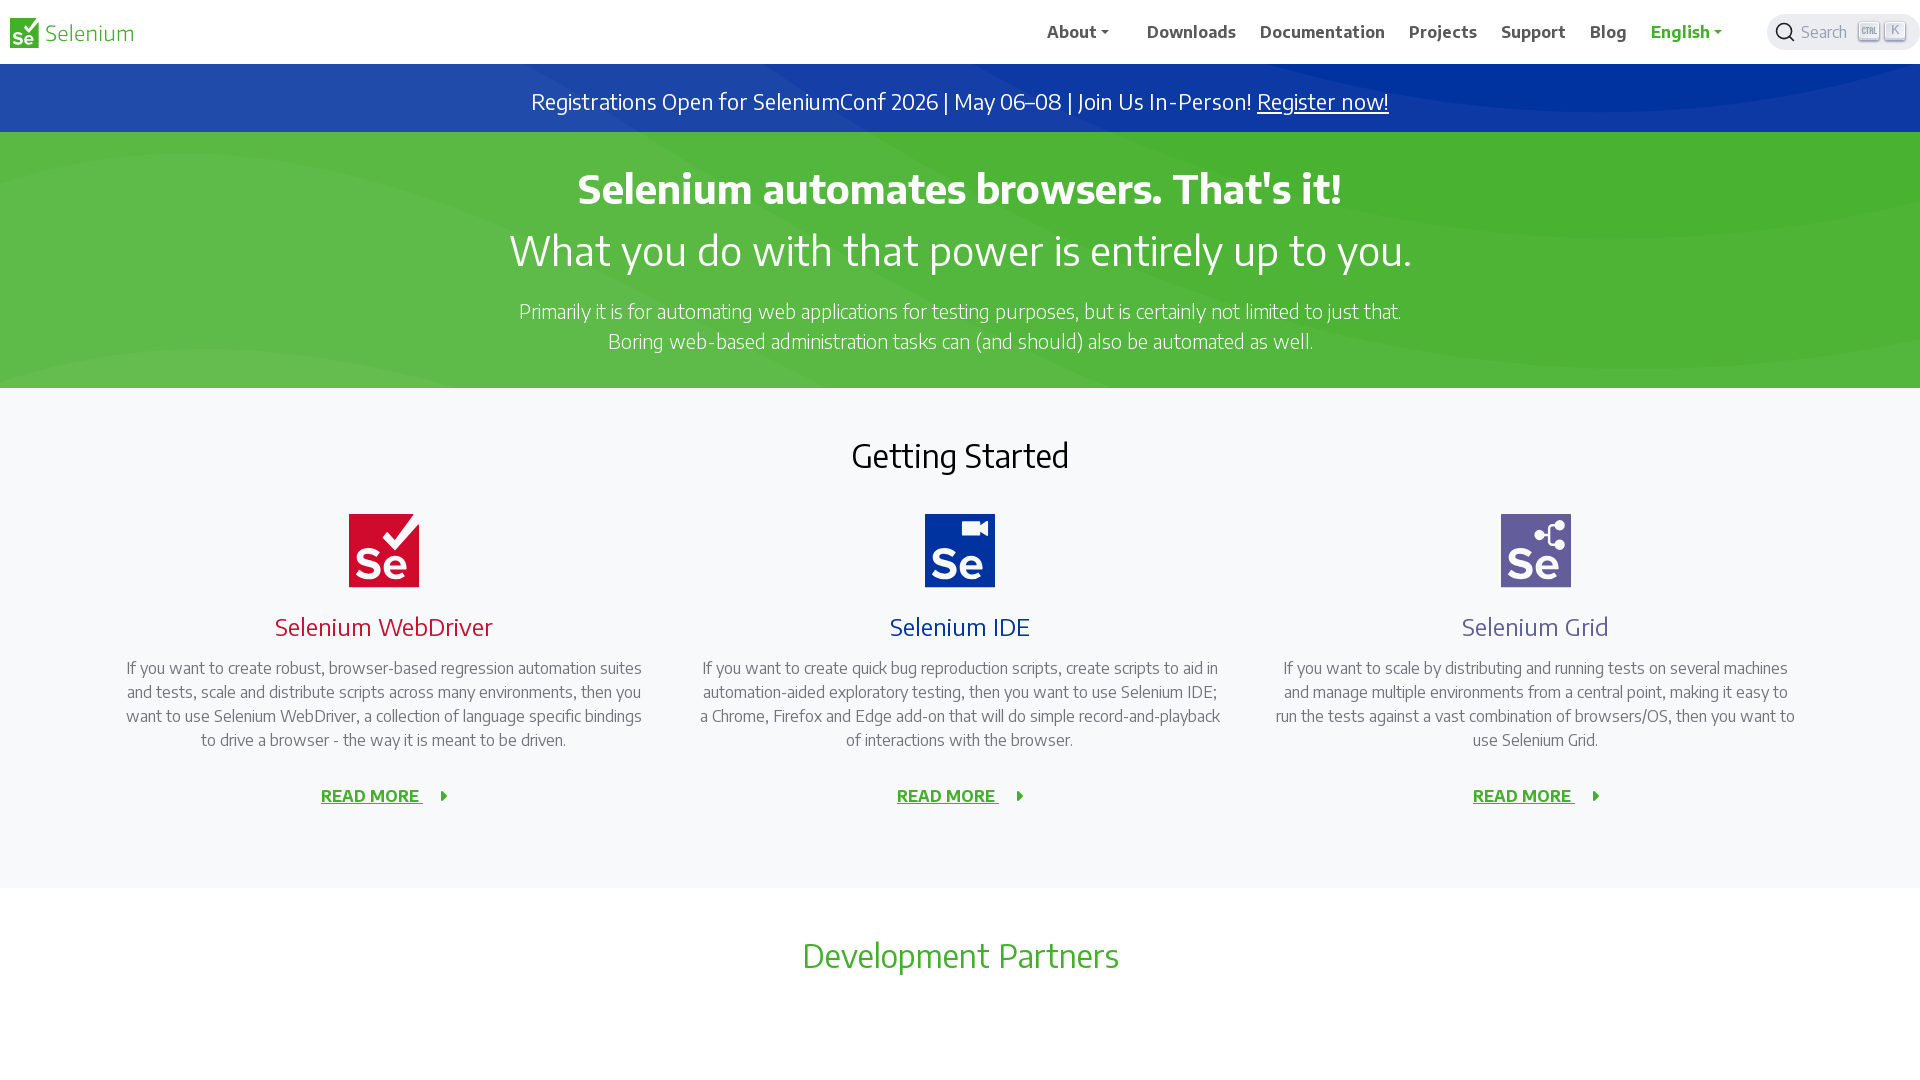

Refreshed the current page
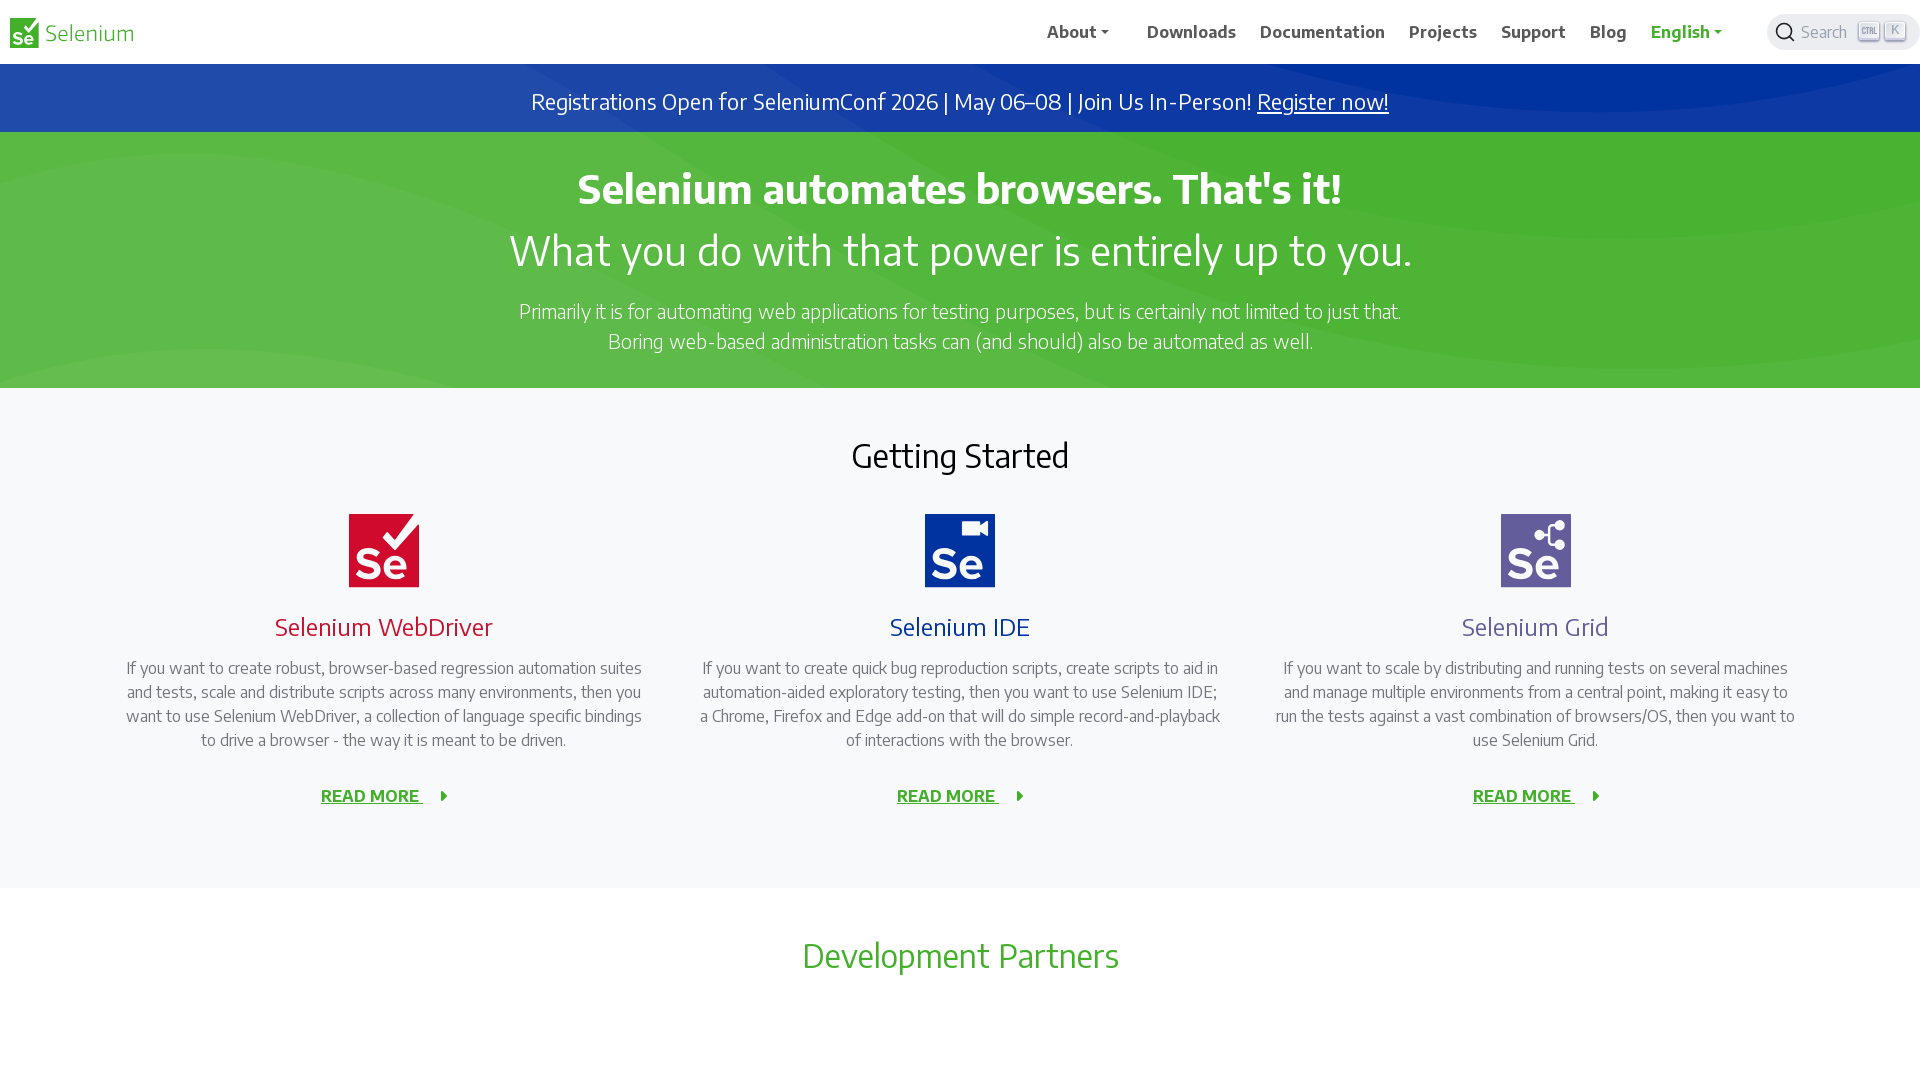

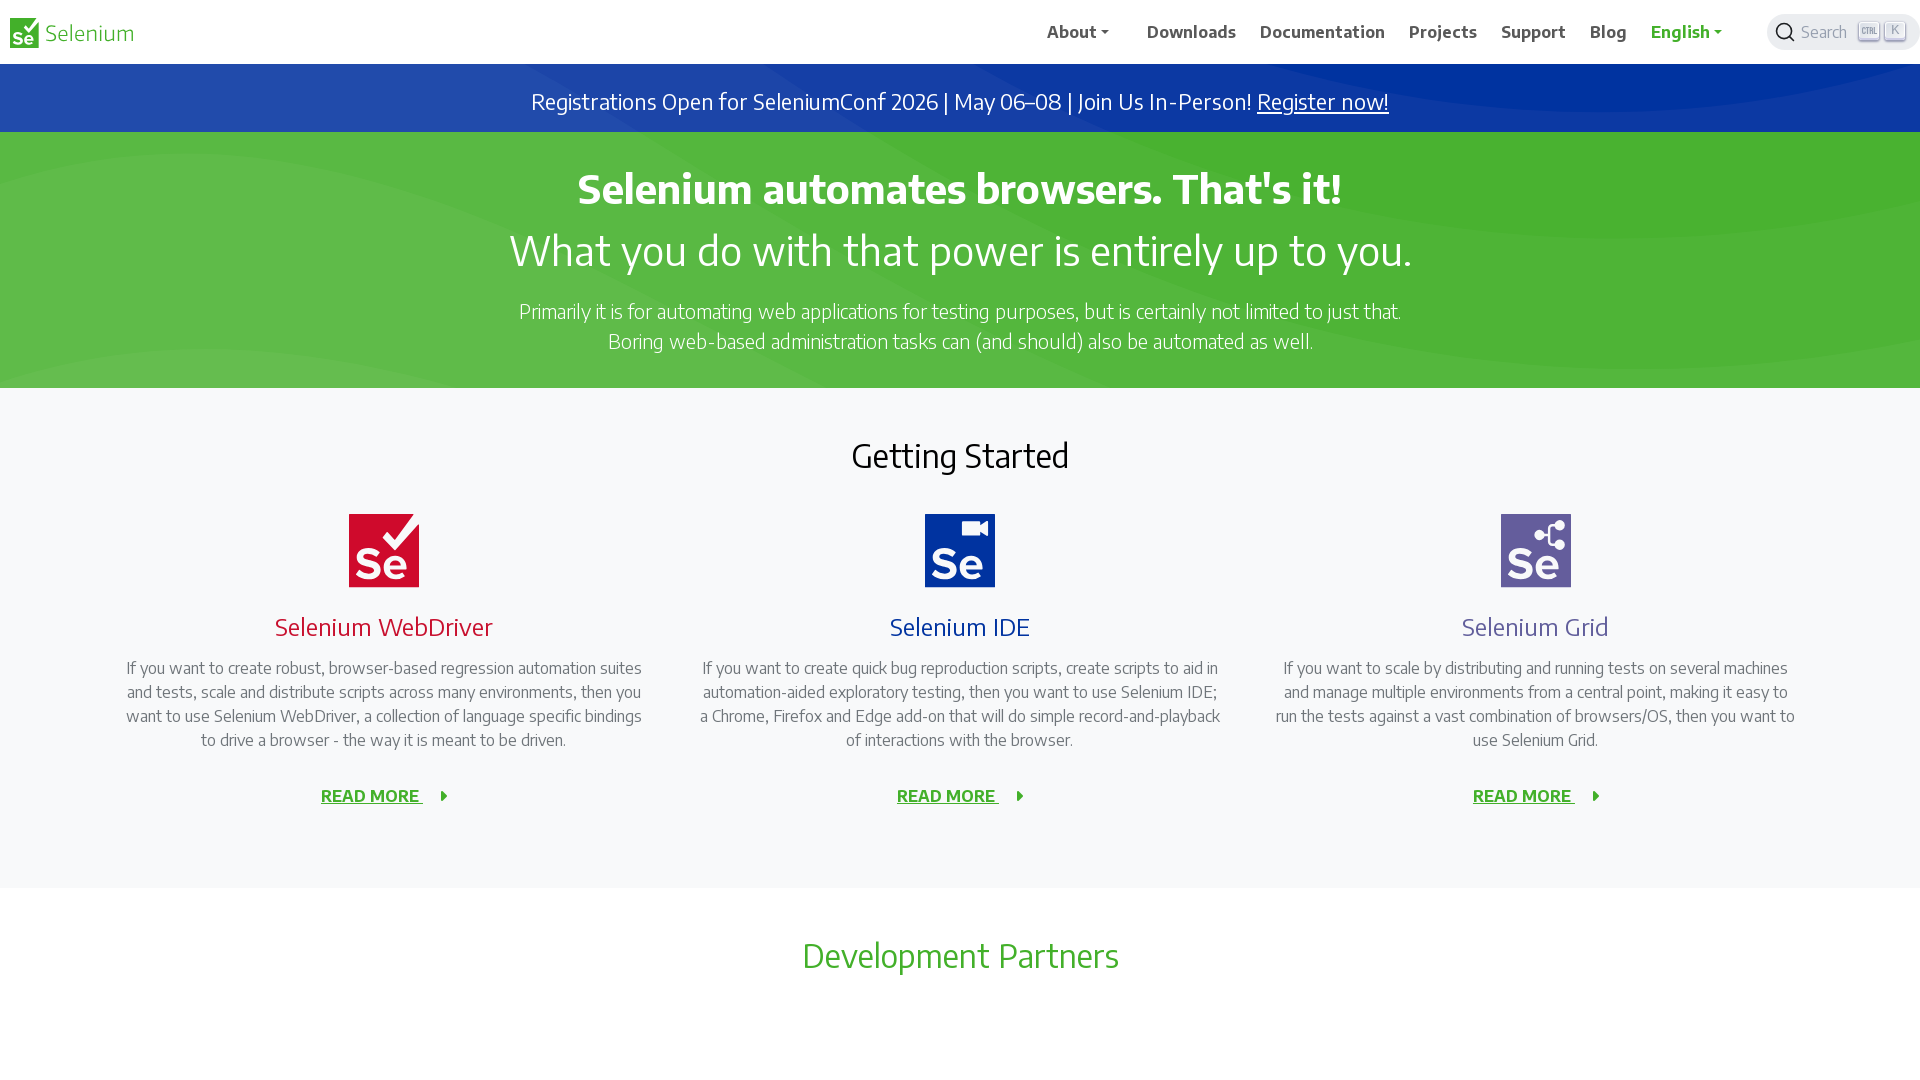